Tests form validation with alphabetic employee number (lsc), expecting error

Starting URL: https://elenarivero.github.io/Ejercicio2/index.html

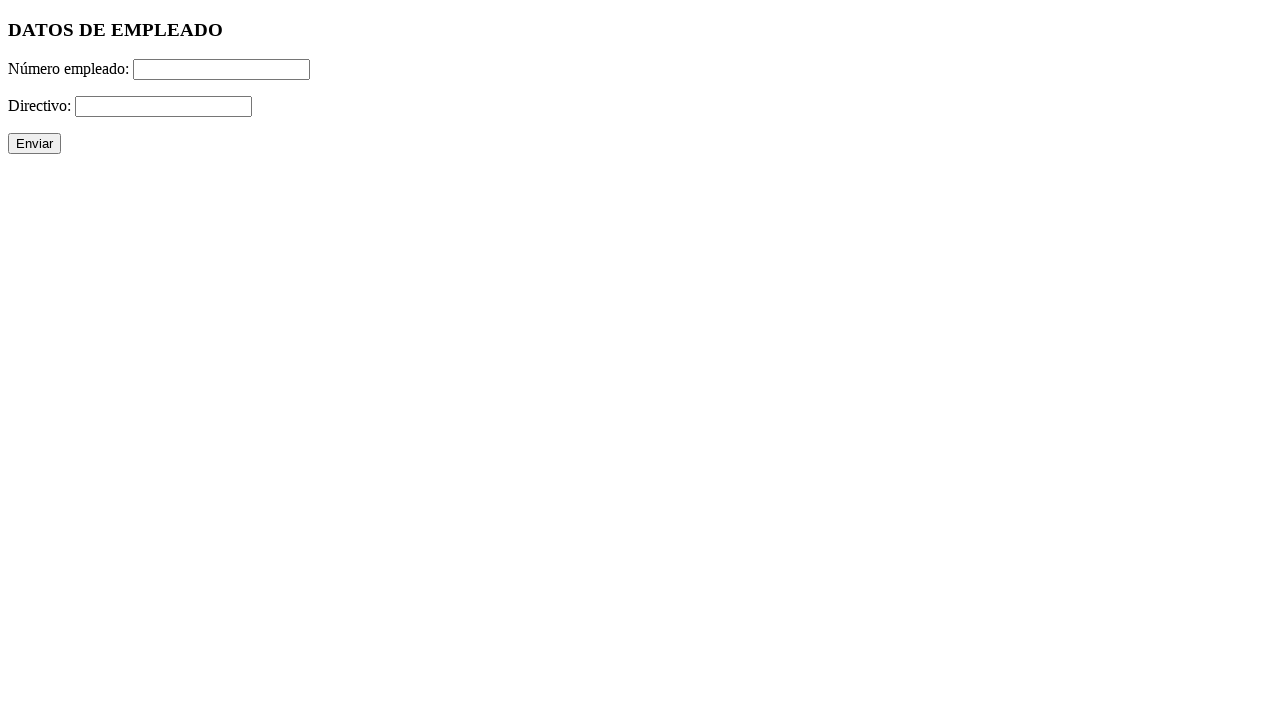

Filled employee number field with alphabetic value 'lsc' on #numero
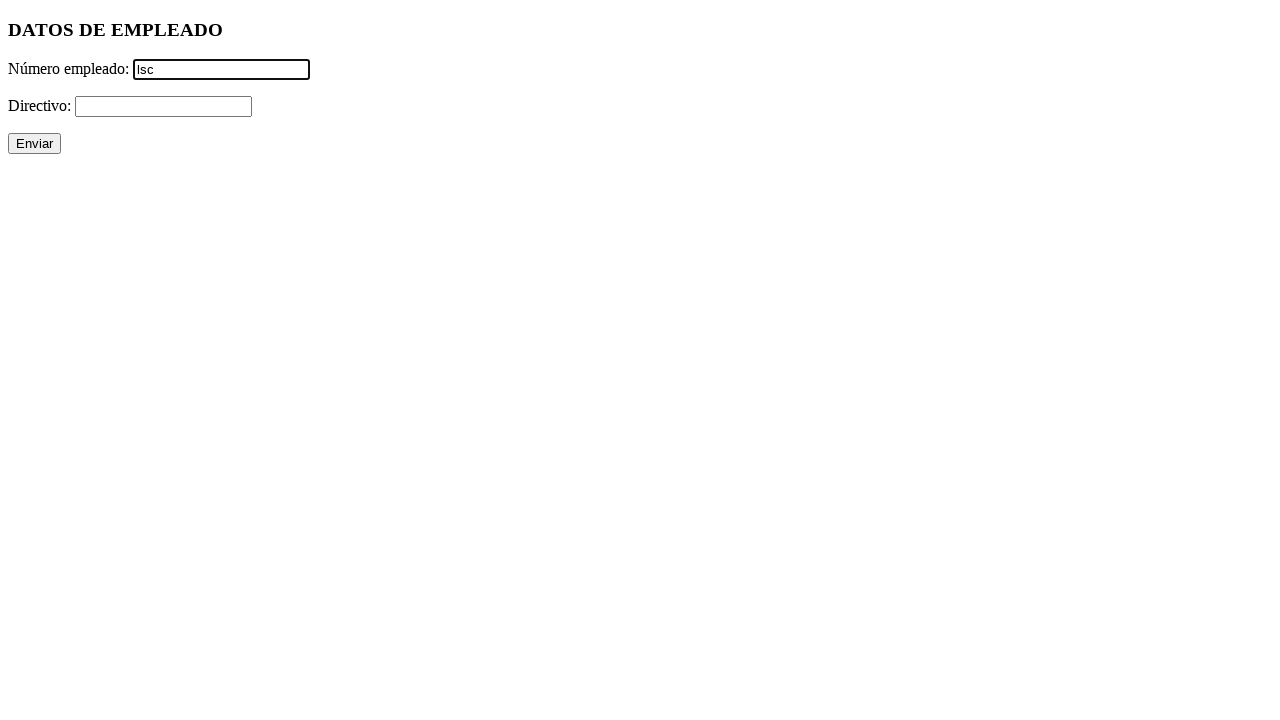

Filled manager field with '-' on #directivo
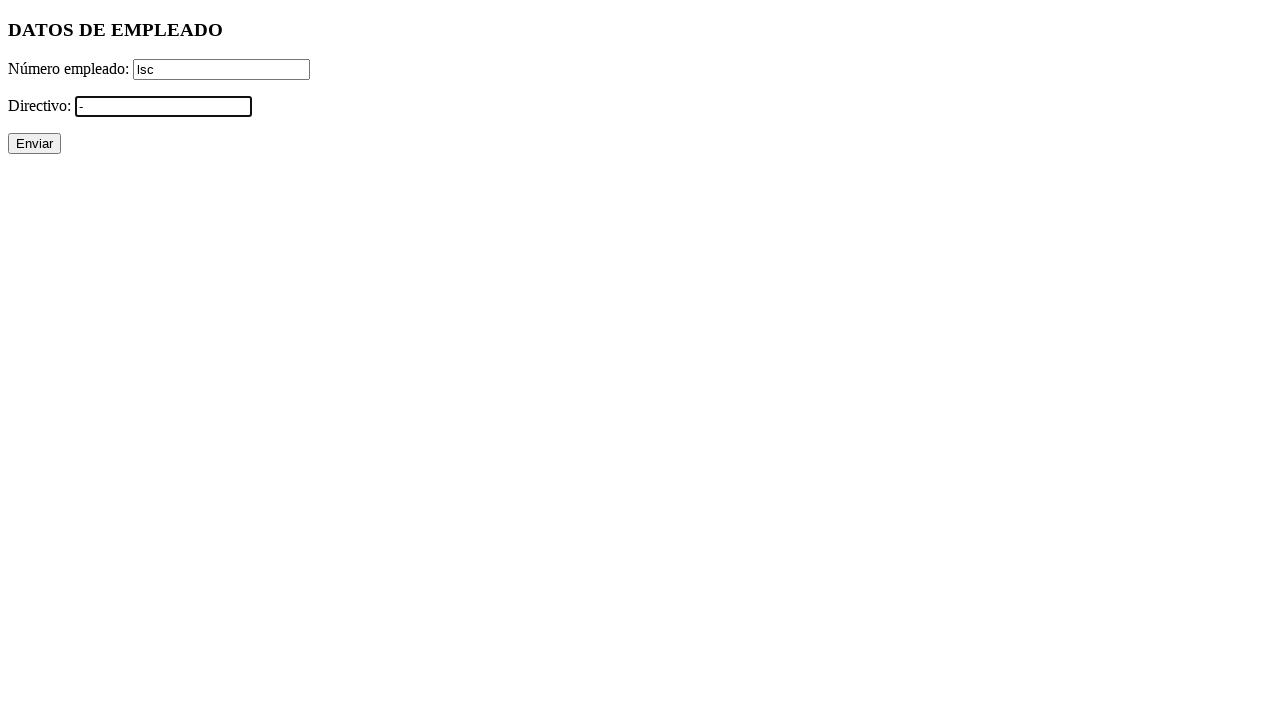

Clicked submit button to validate form at (34, 144) on xpath=//p/input[@type='submit']
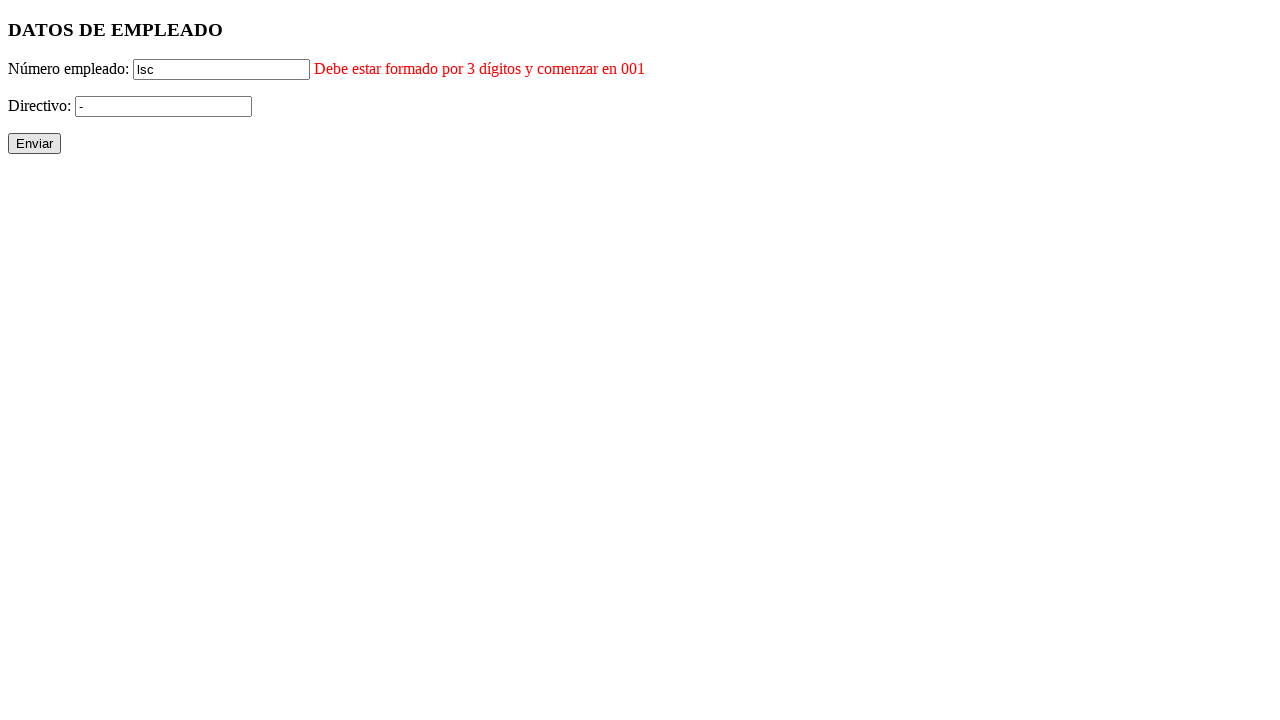

Error message for invalid employee number appeared as expected
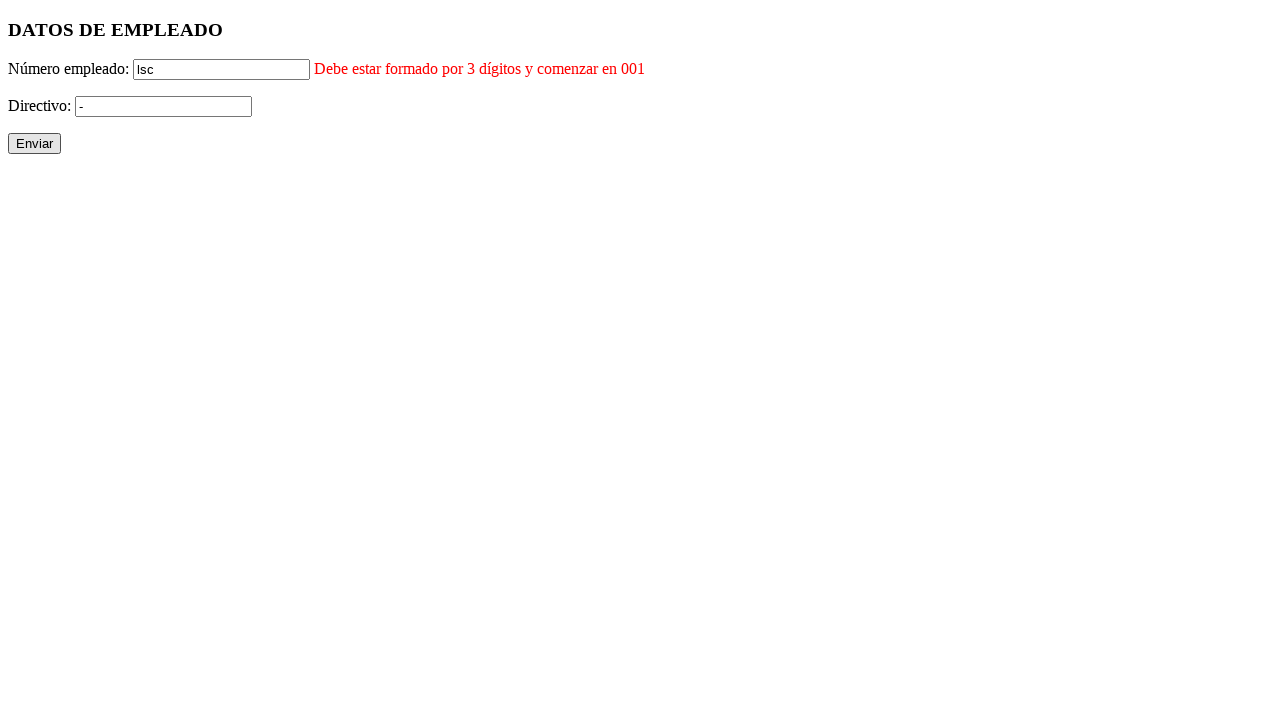

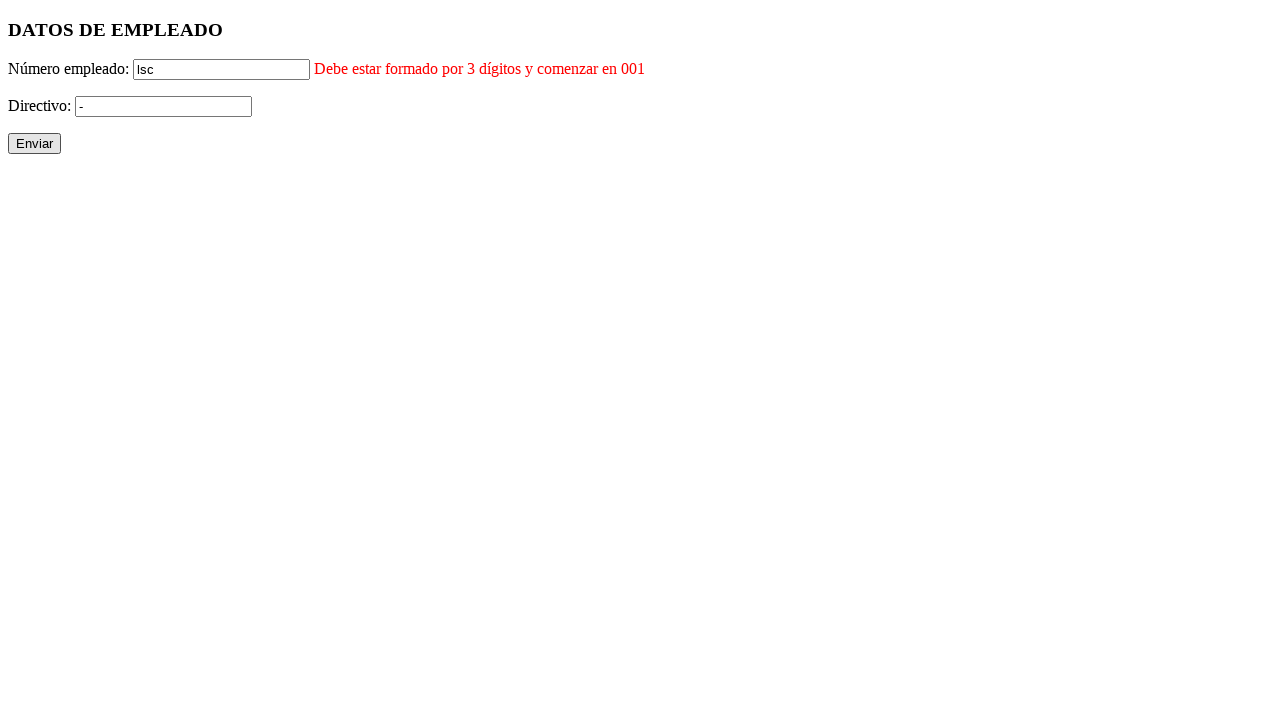